Tests that an error message is shown when trying to save an employee with an empty name field

Starting URL: https://devmountain-qa.github.io/employee-manager/1.2_Version/index.html

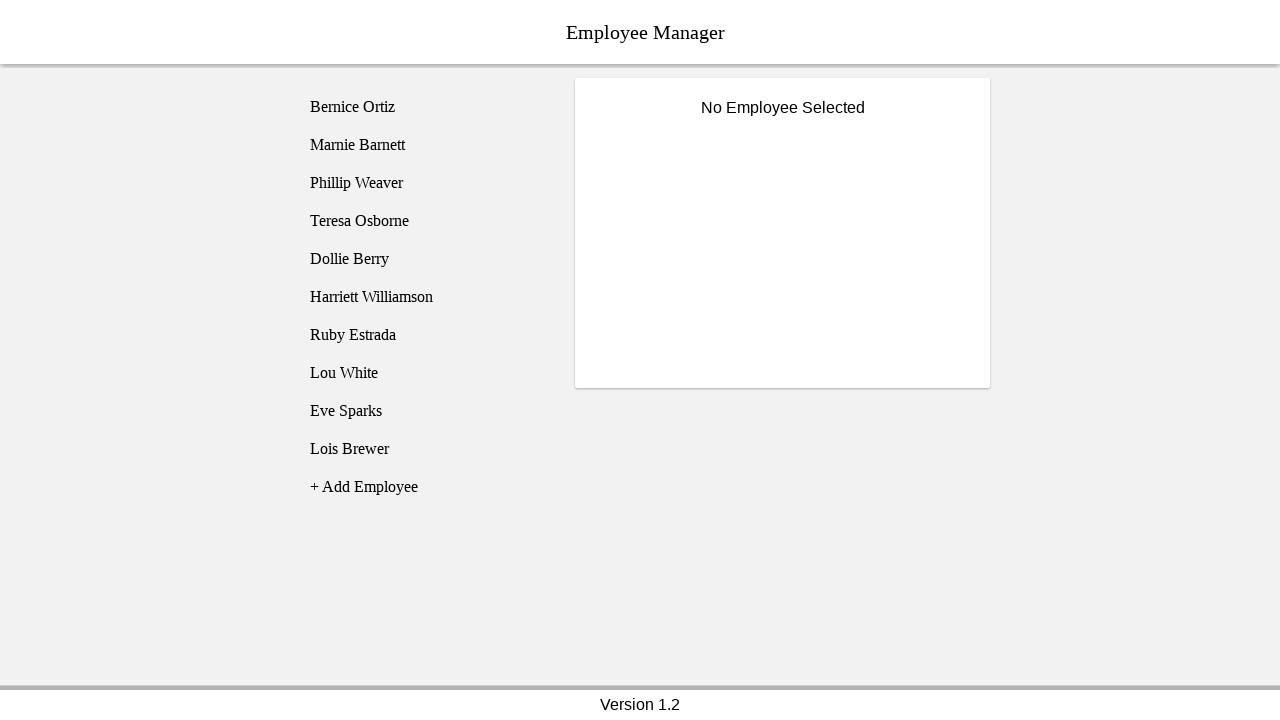

Clicked on Bernice Ortiz employee at (425, 107) on [name='employee1']
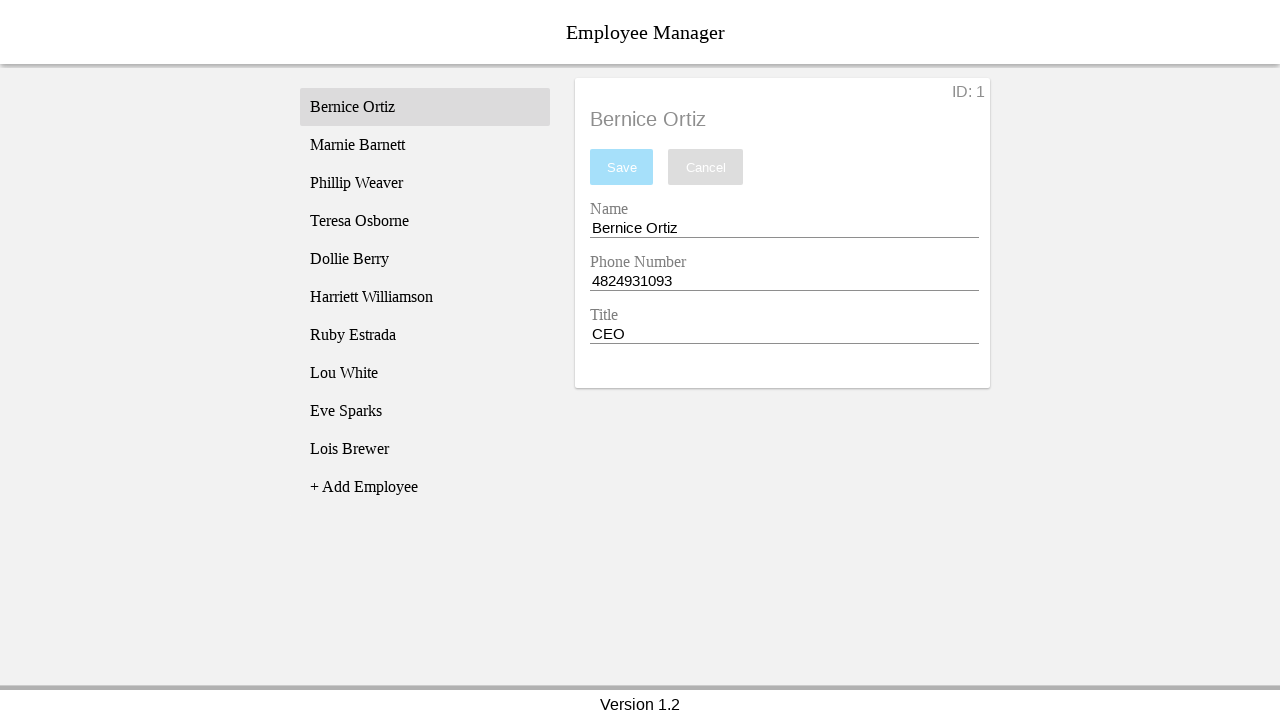

Name input field is now visible
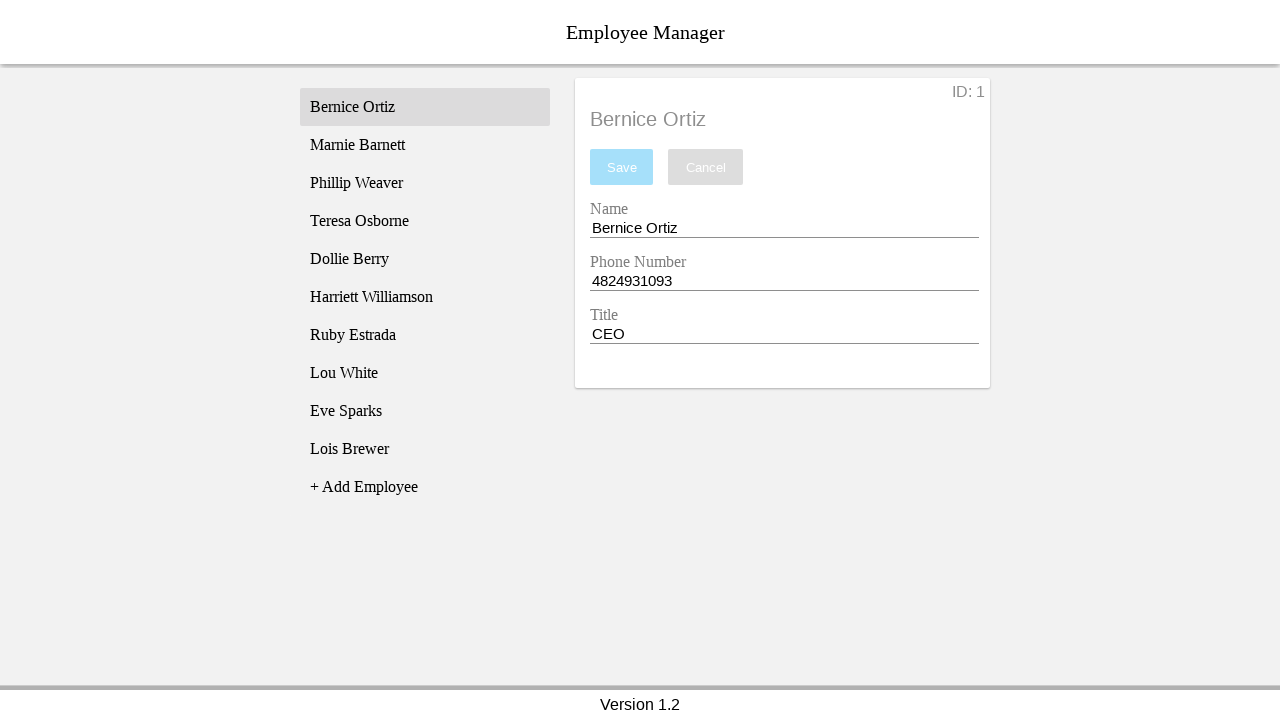

Cleared the name input field on [name='nameEntry']
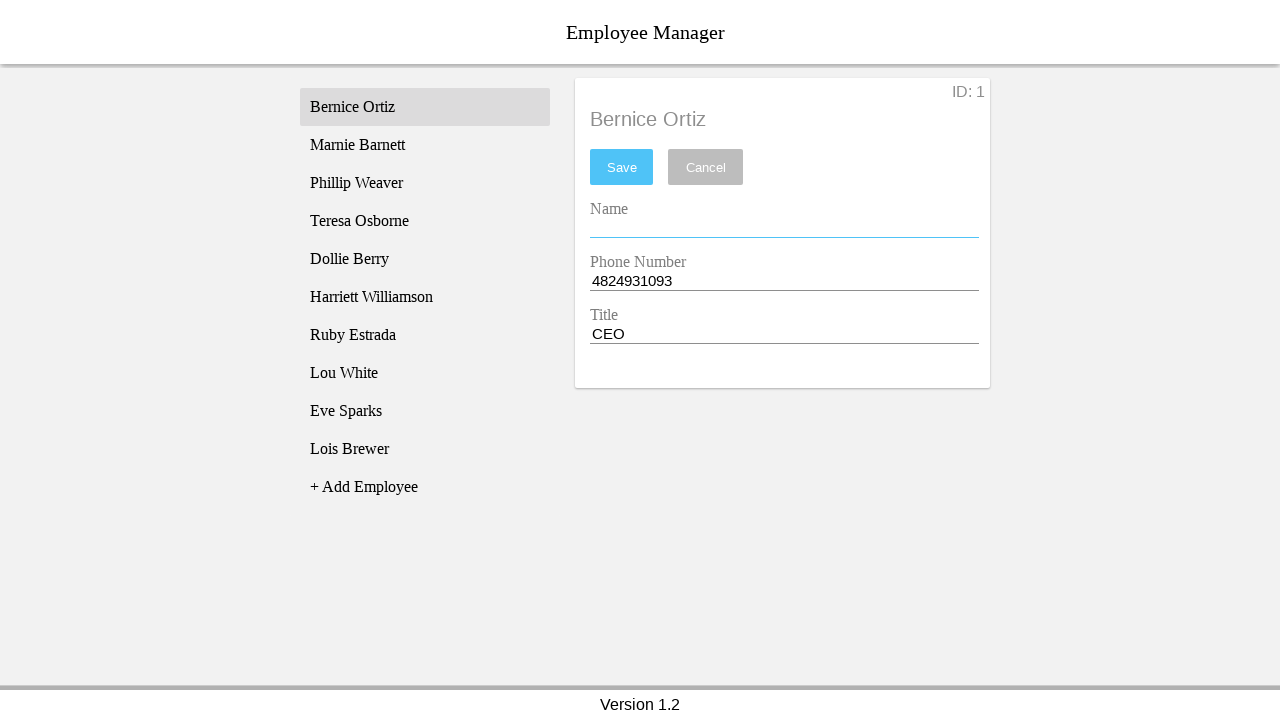

Pressed space in name input field on [name='nameEntry']
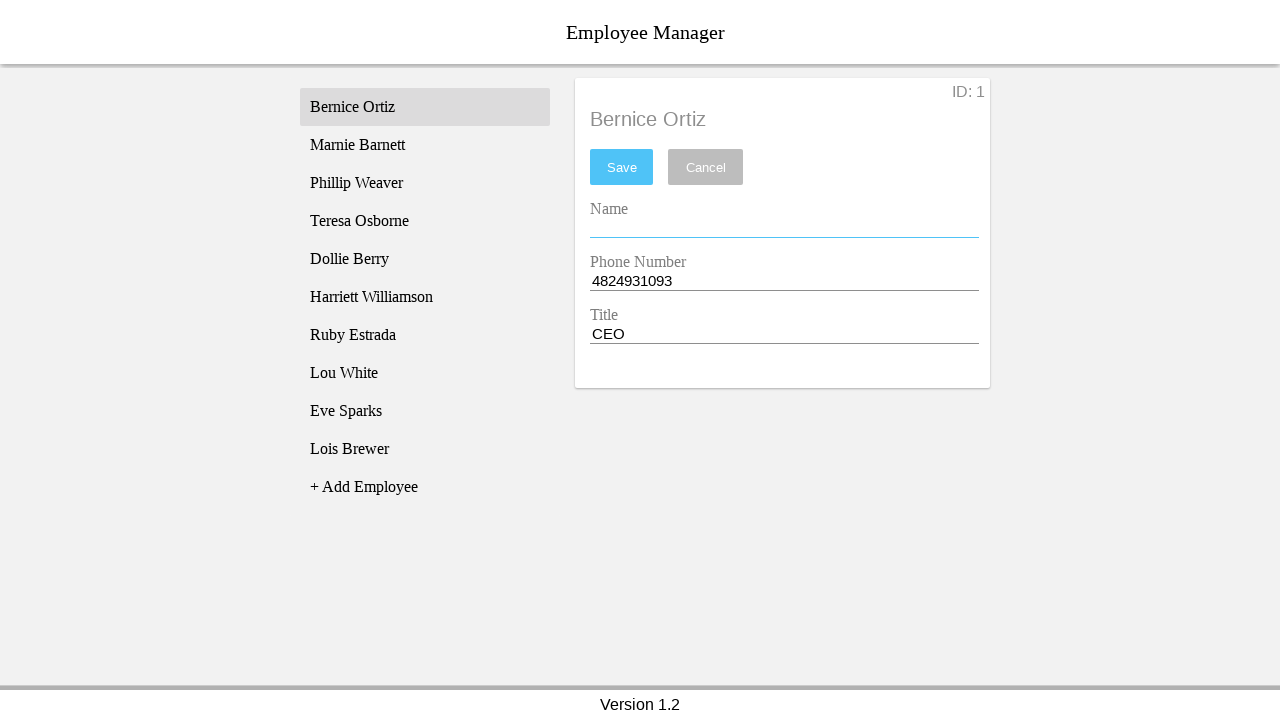

Pressed backspace to trigger validation on [name='nameEntry']
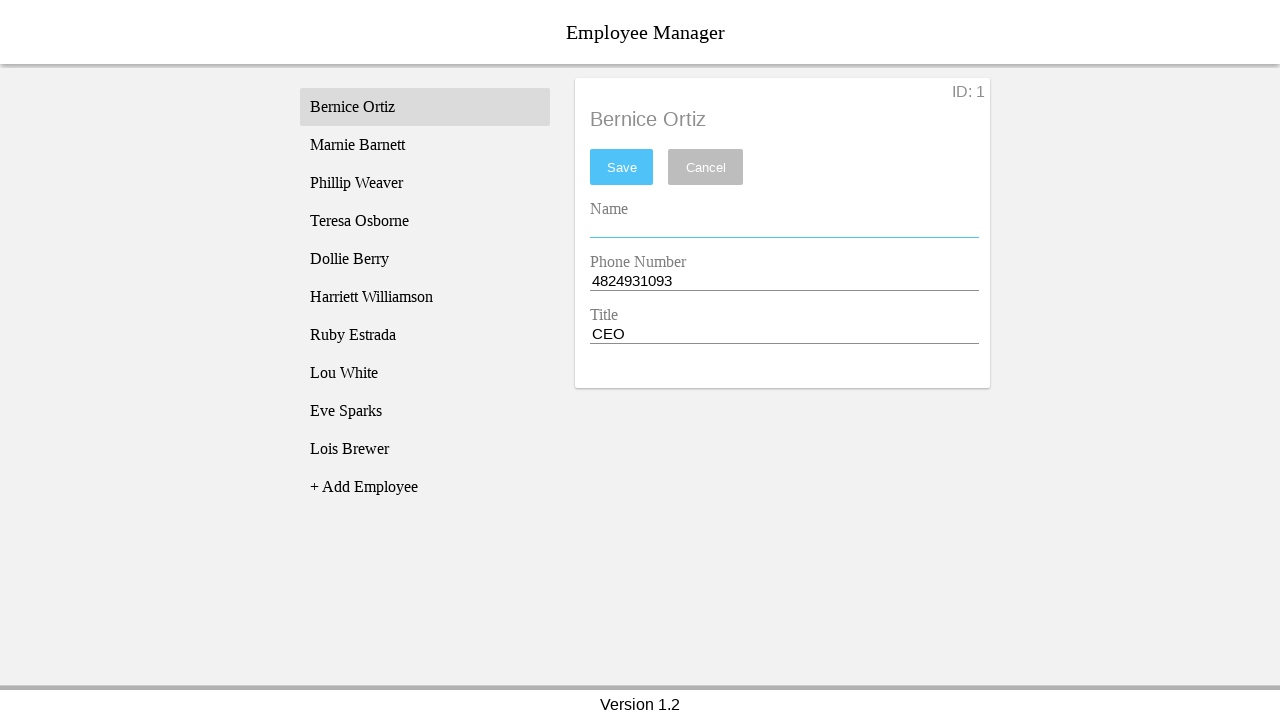

Clicked save button to attempt saving employee with empty name at (622, 167) on #saveBtn
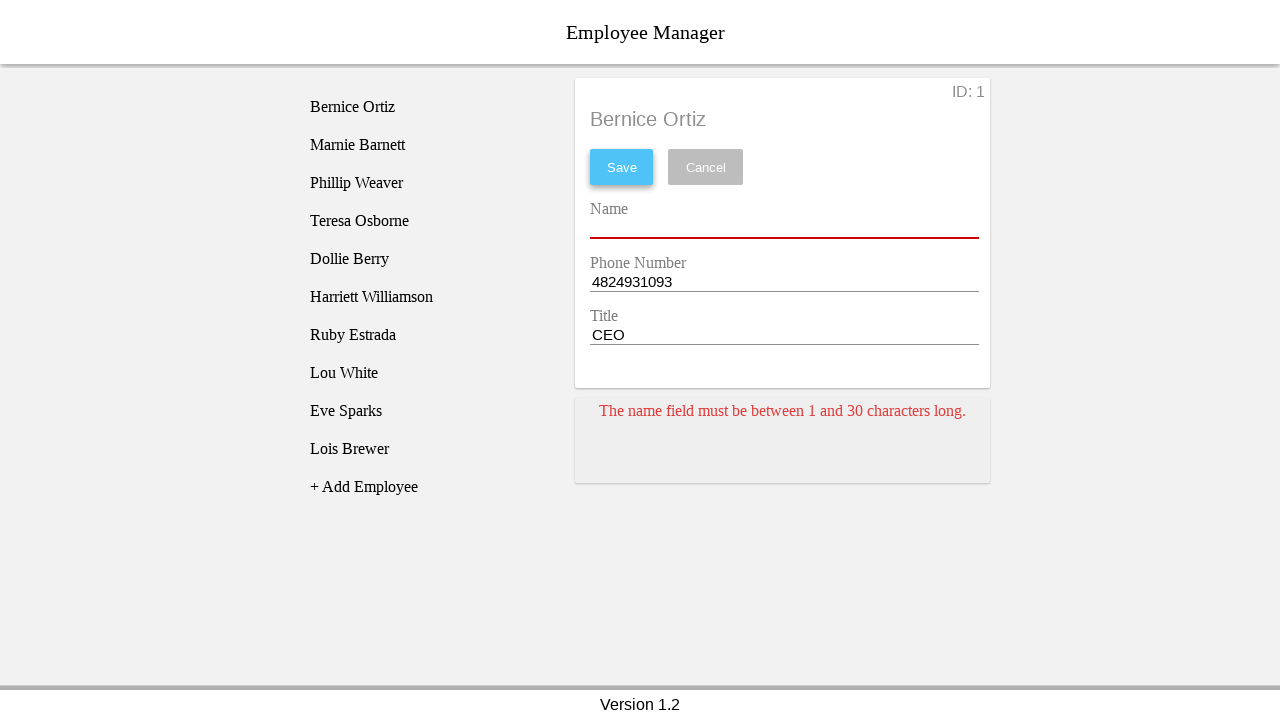

Error card appeared confirming validation error for empty name field
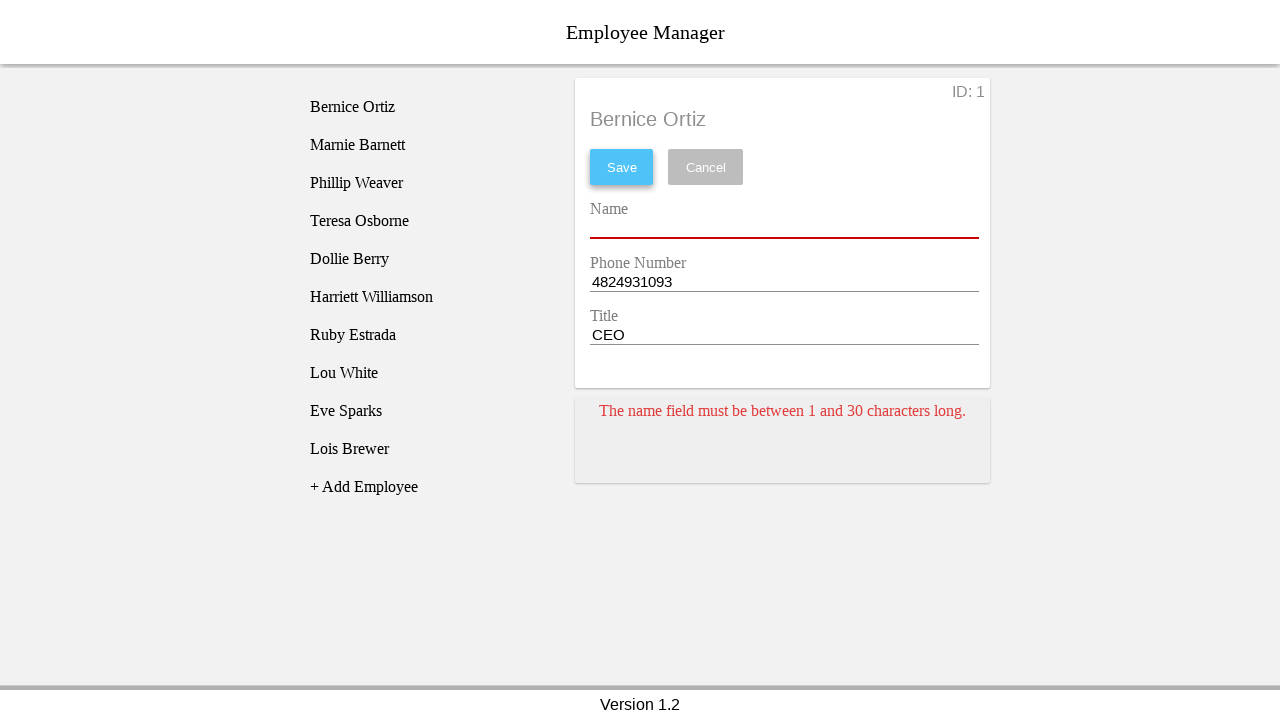

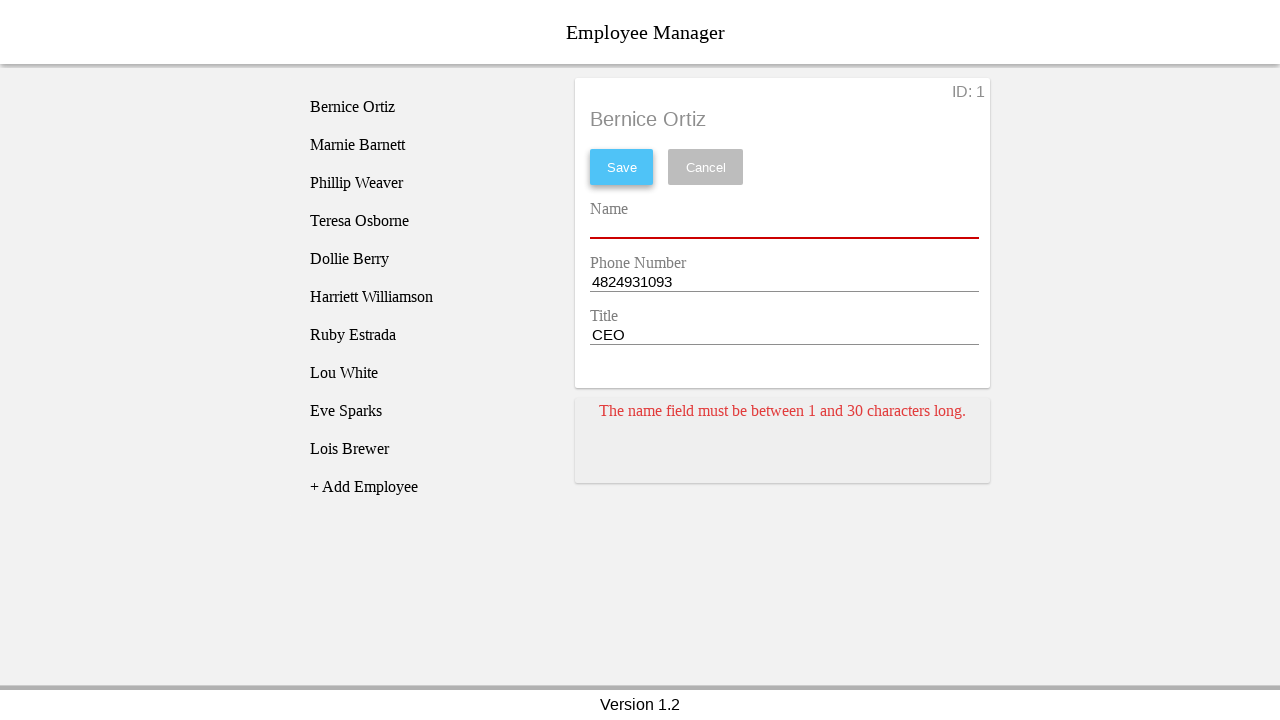